Tests the Swiggy food delivery website by entering a location in the search/location input field to set delivery address.

Starting URL: https://www.swiggy.com/

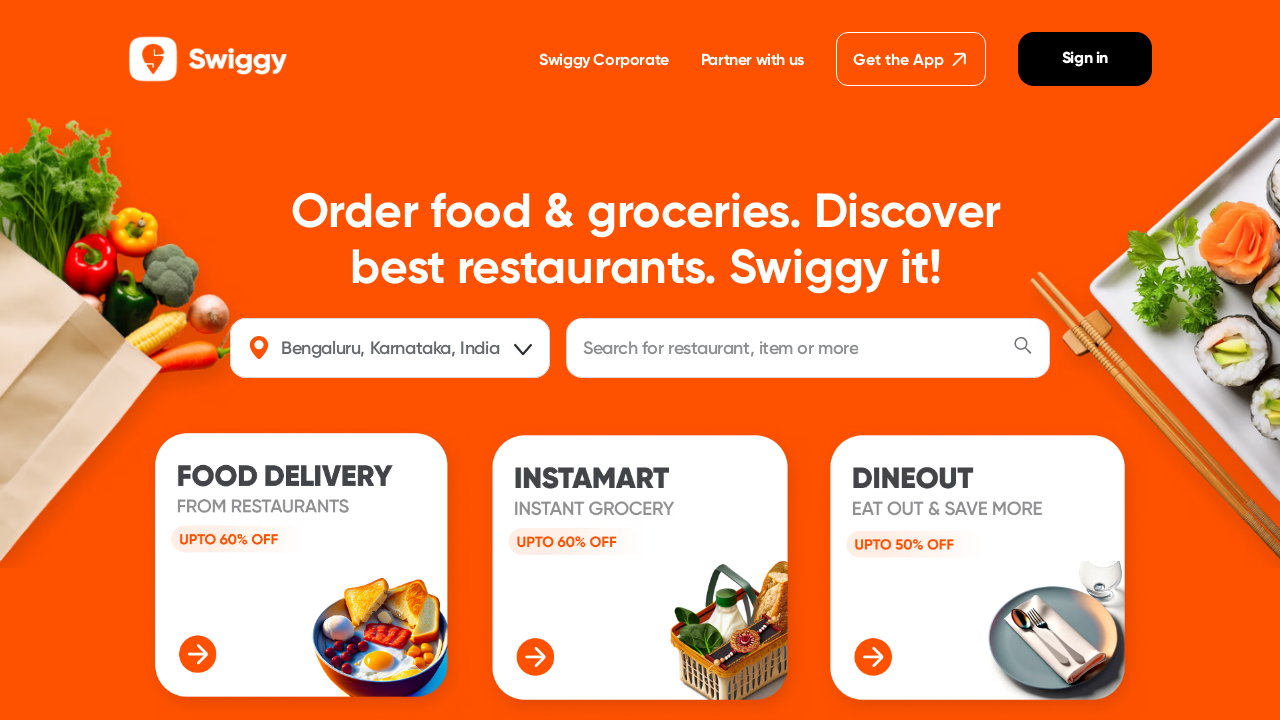

Filled location field with 'Omr,Chennai' to set delivery address on #location
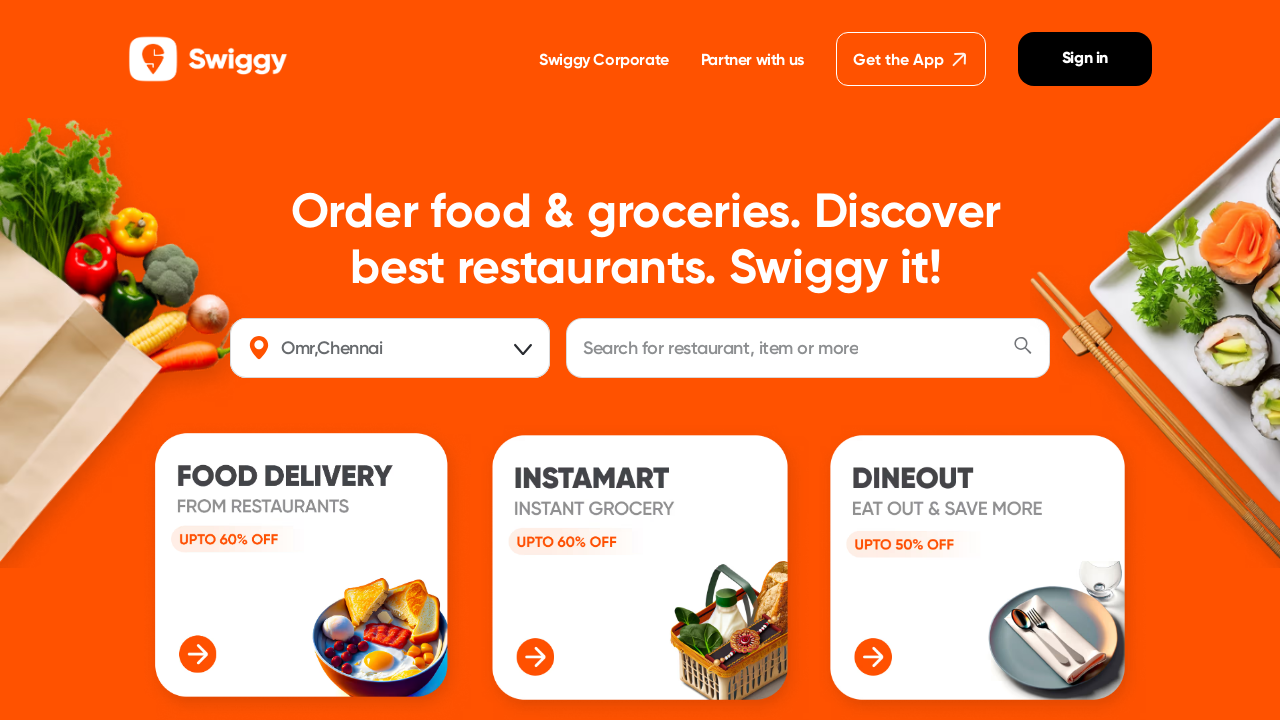

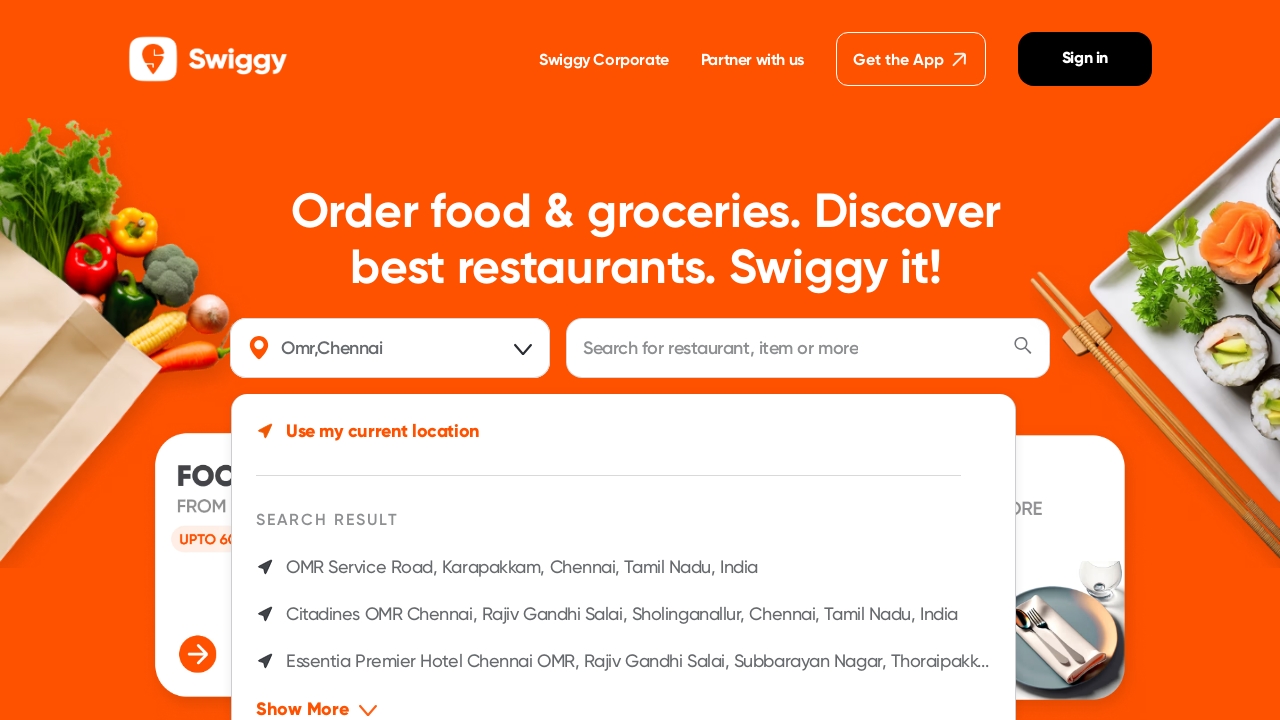